Clicks the "Not Found" API link and verifies the 404 status response is displayed

Starting URL: https://demoqa.com/links

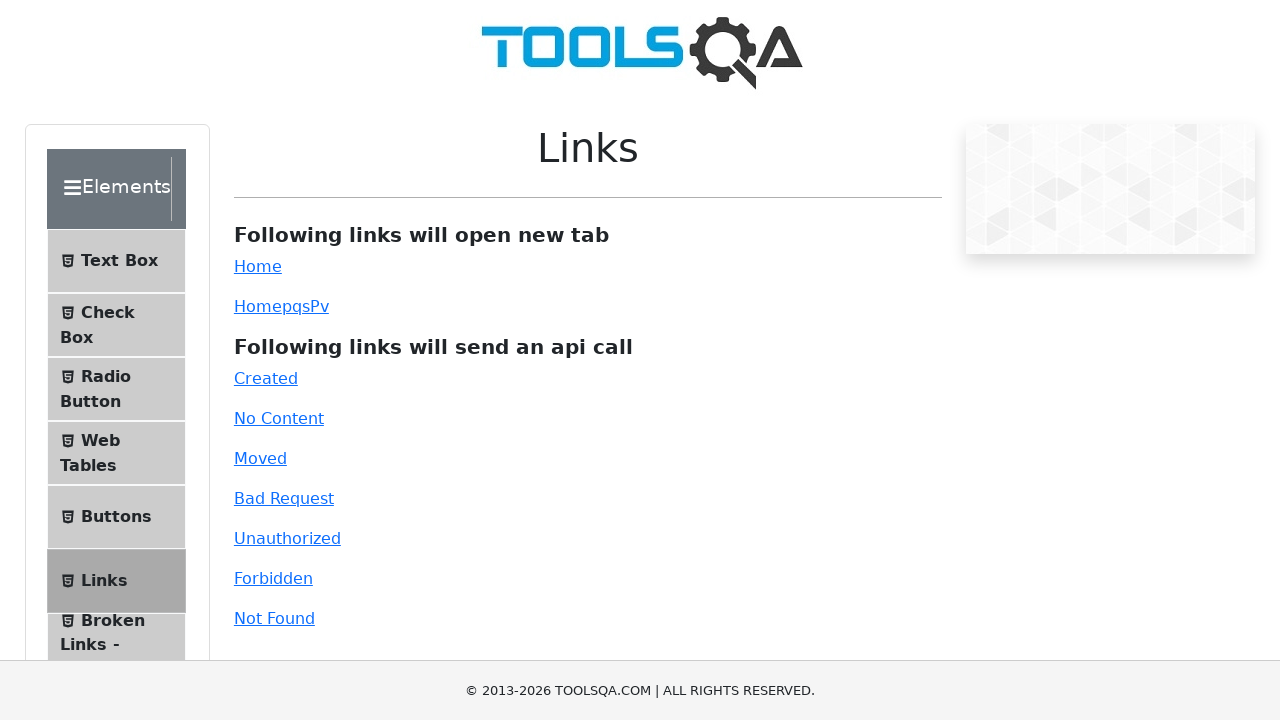

Clicked the 'Not Found' API link (#invalid-url) at (274, 618) on #invalid-url
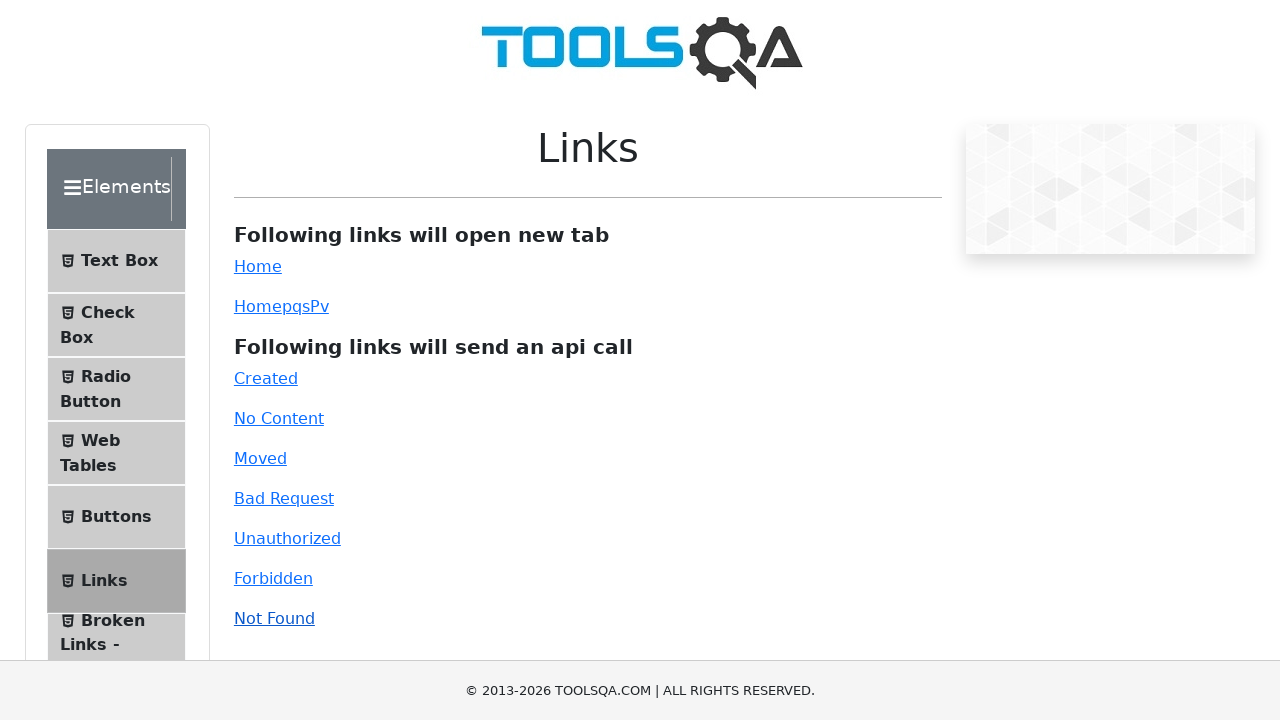

404 status response displayed in #linkResponse
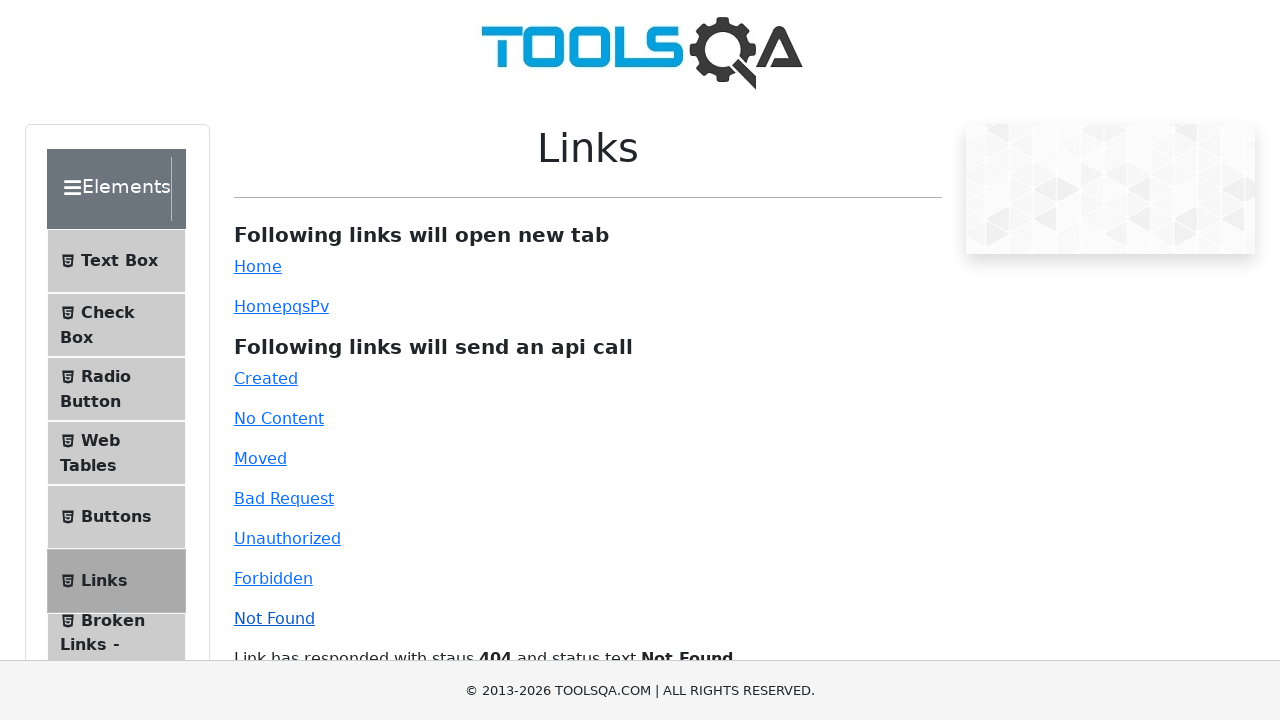

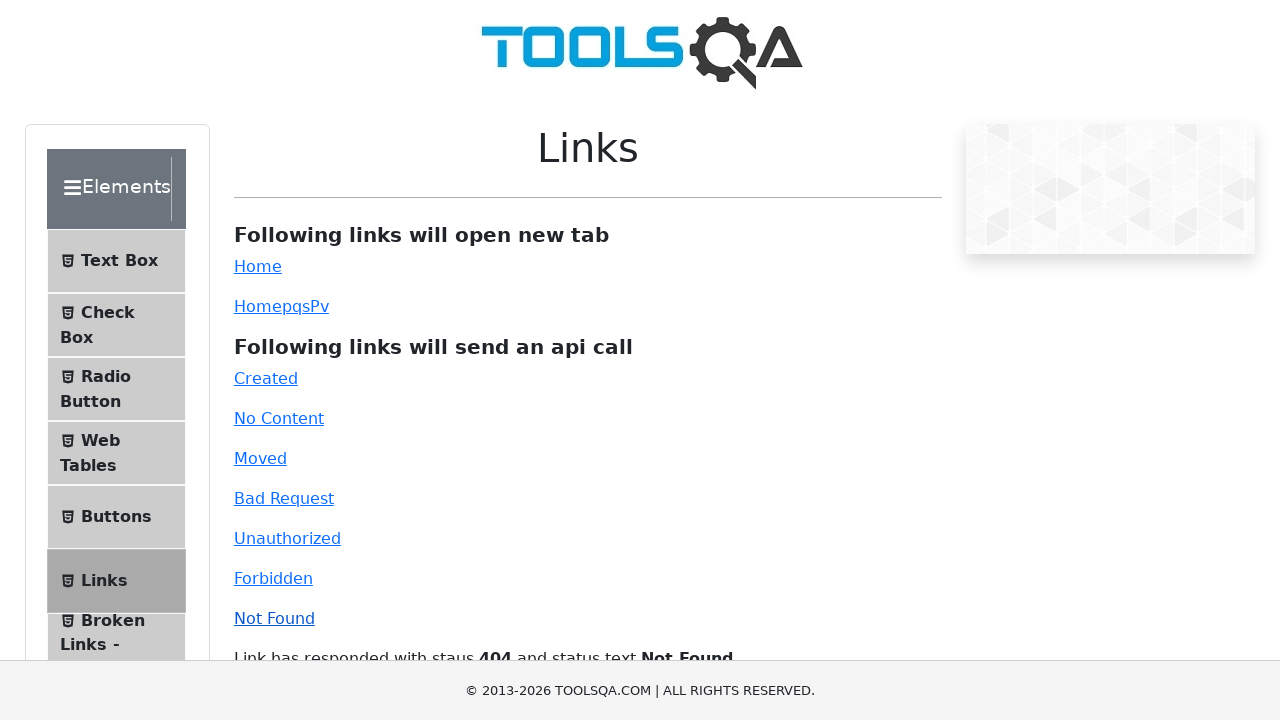